Tests a text box form by filling in username, email, current address, and permanent address fields, then submitting the form and verifying the output is displayed.

Starting URL: https://demoqa.com/text-box

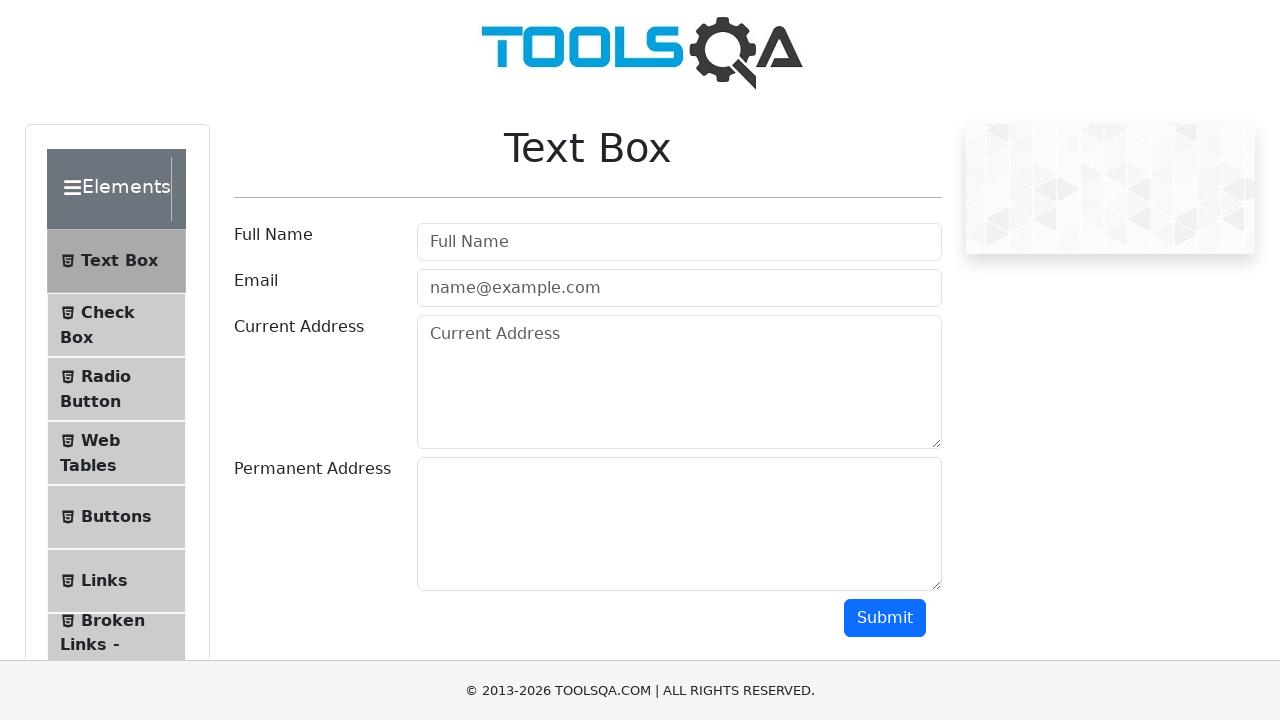

Filled userName field with 'John Doe' on #userName
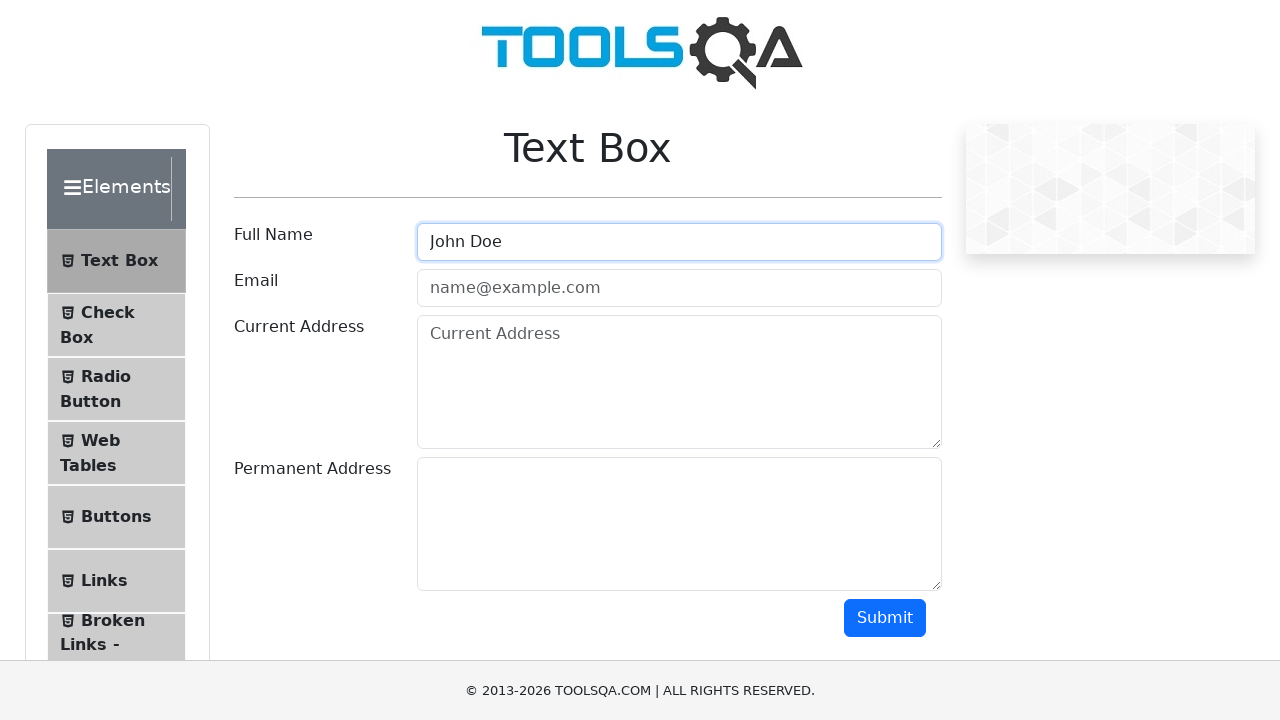

Filled userEmail field with 'john.doe@example.com' on #userEmail
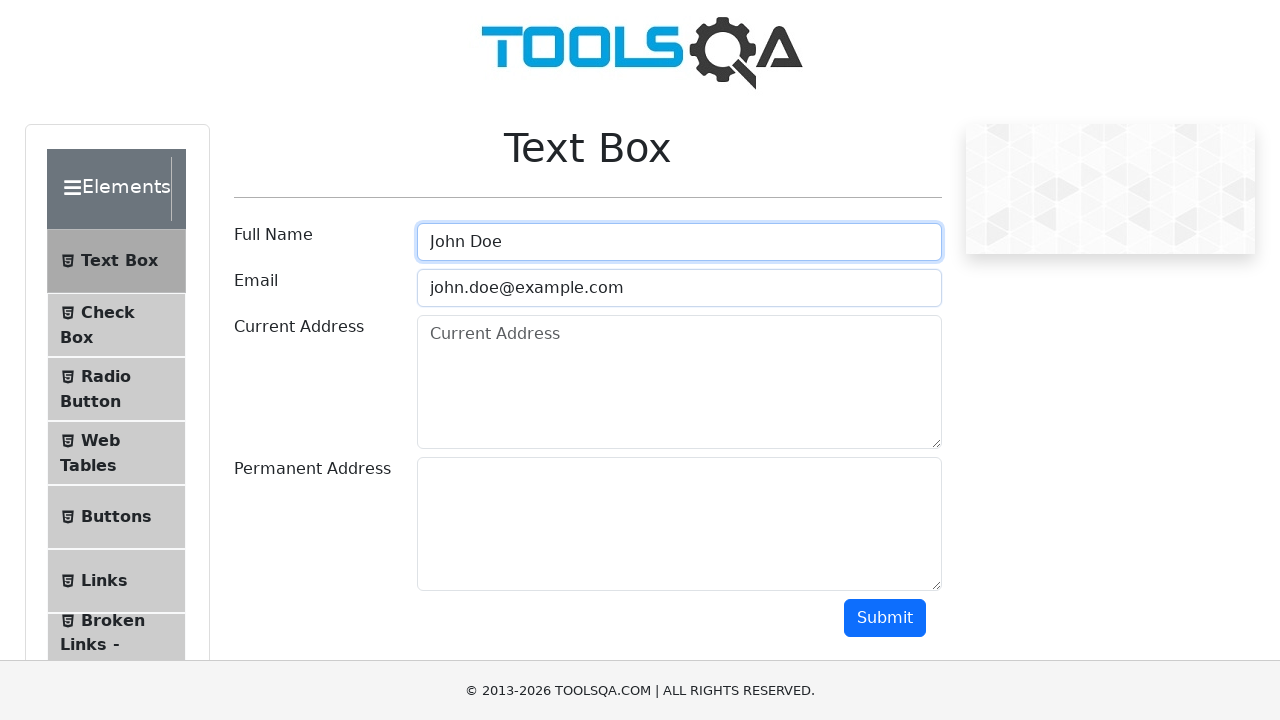

Filled currentAddress field with '123 Main Street, Apt 4B' on #currentAddress
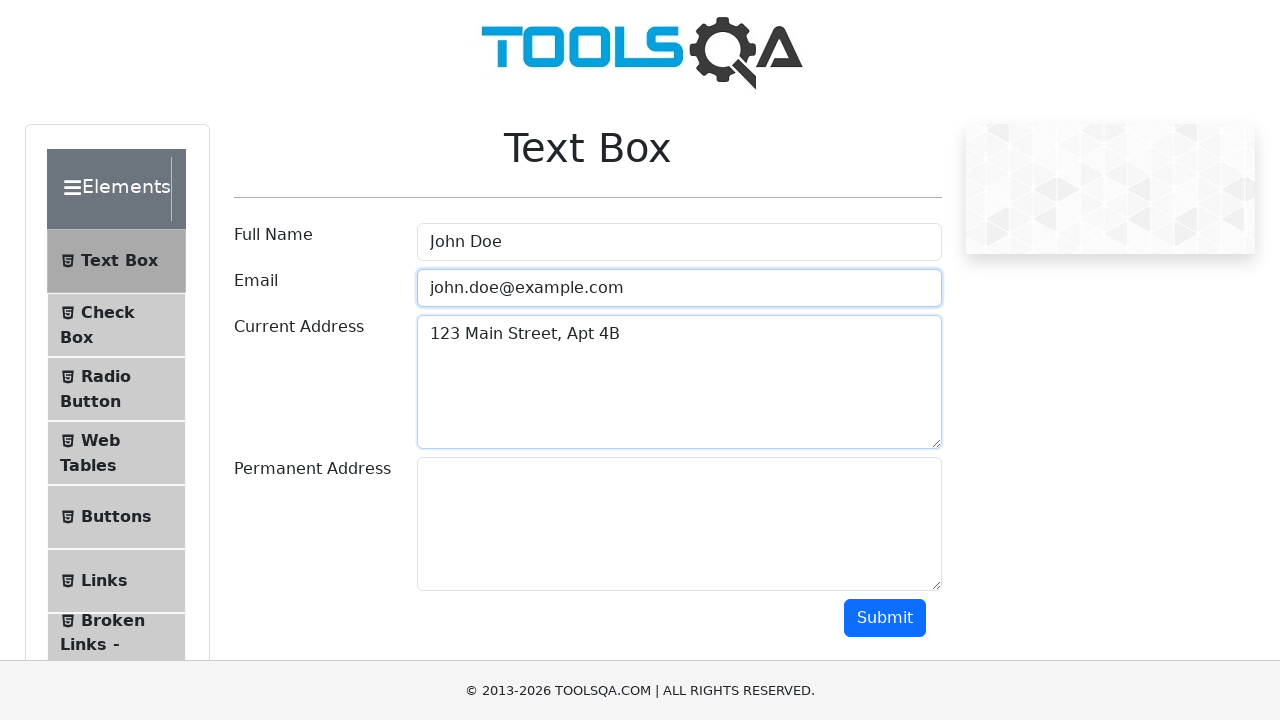

Filled permanentAddress field with '456 Oak Avenue, Suite 100' on #permanentAddress
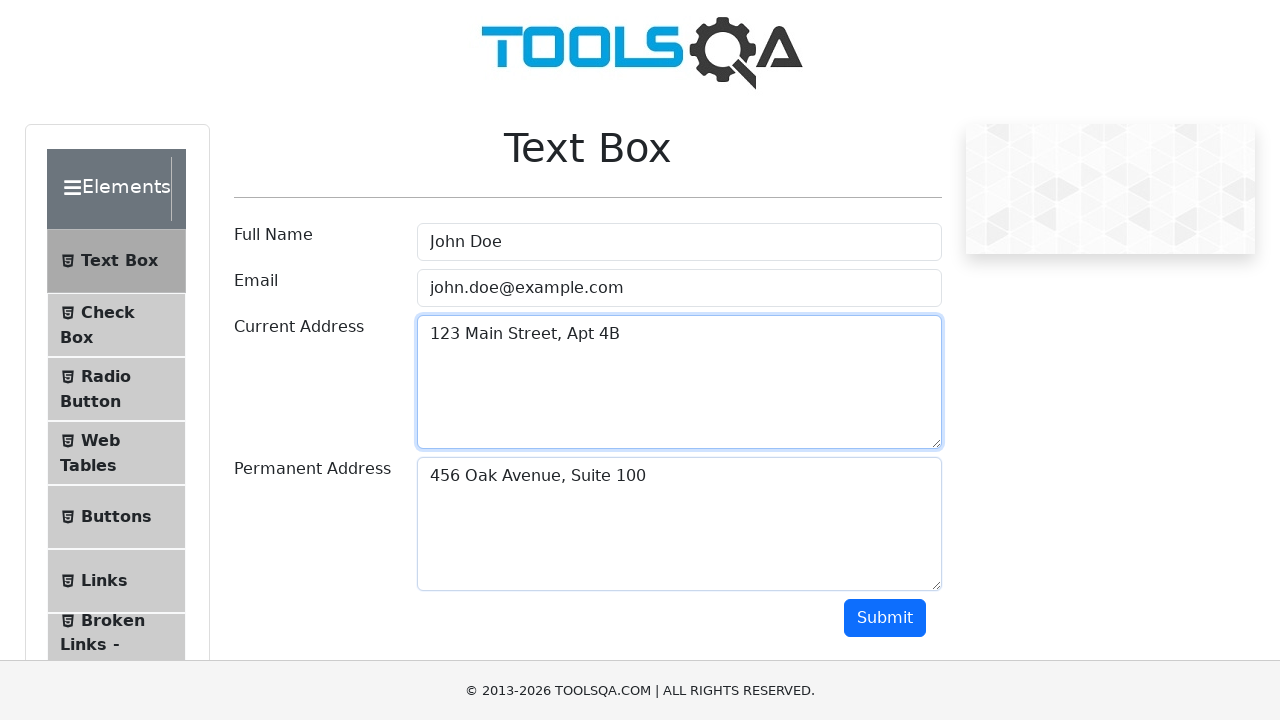

Scrolled down 300 pixels to reveal submit button
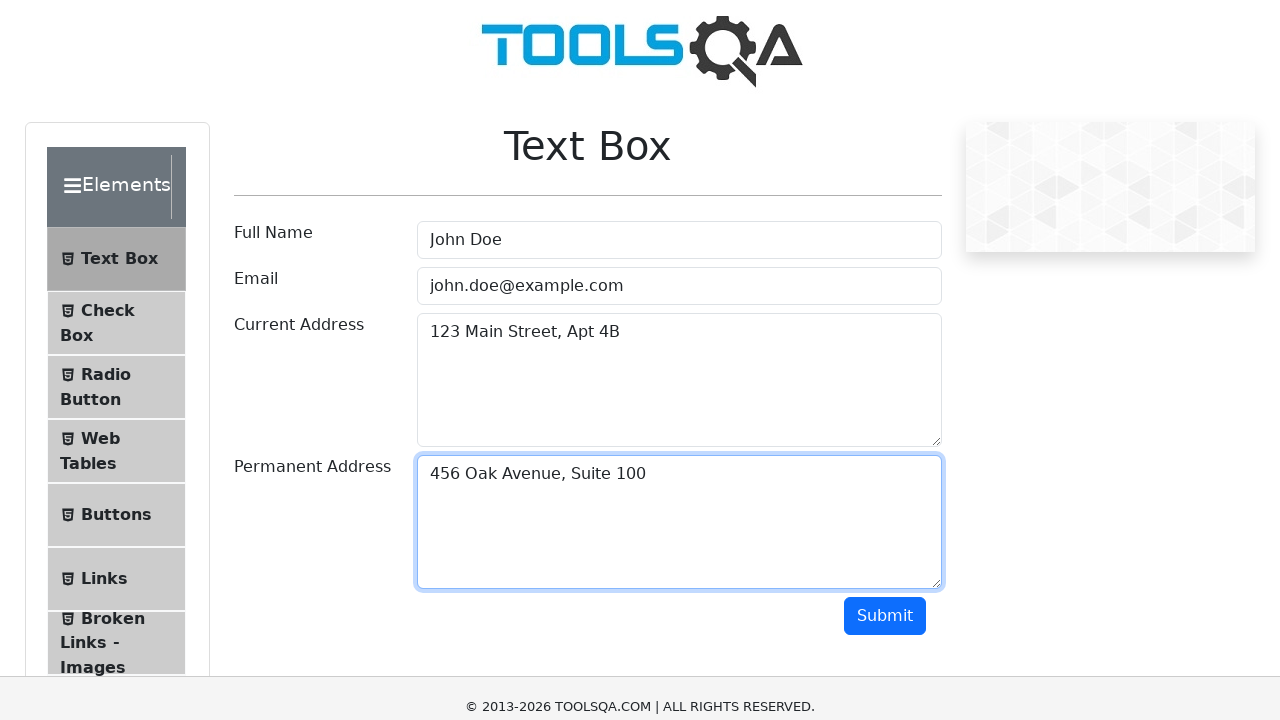

Clicked submit button to submit the form at (885, 318) on #submit
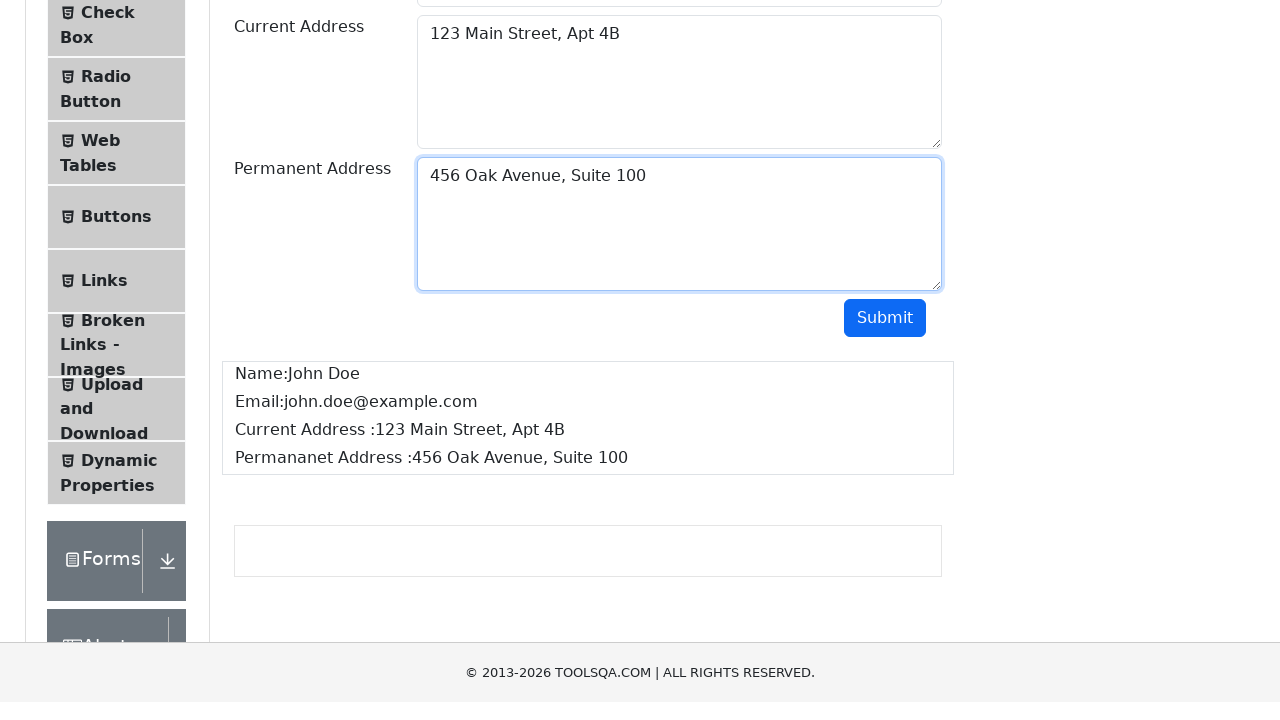

Output section loaded and verified
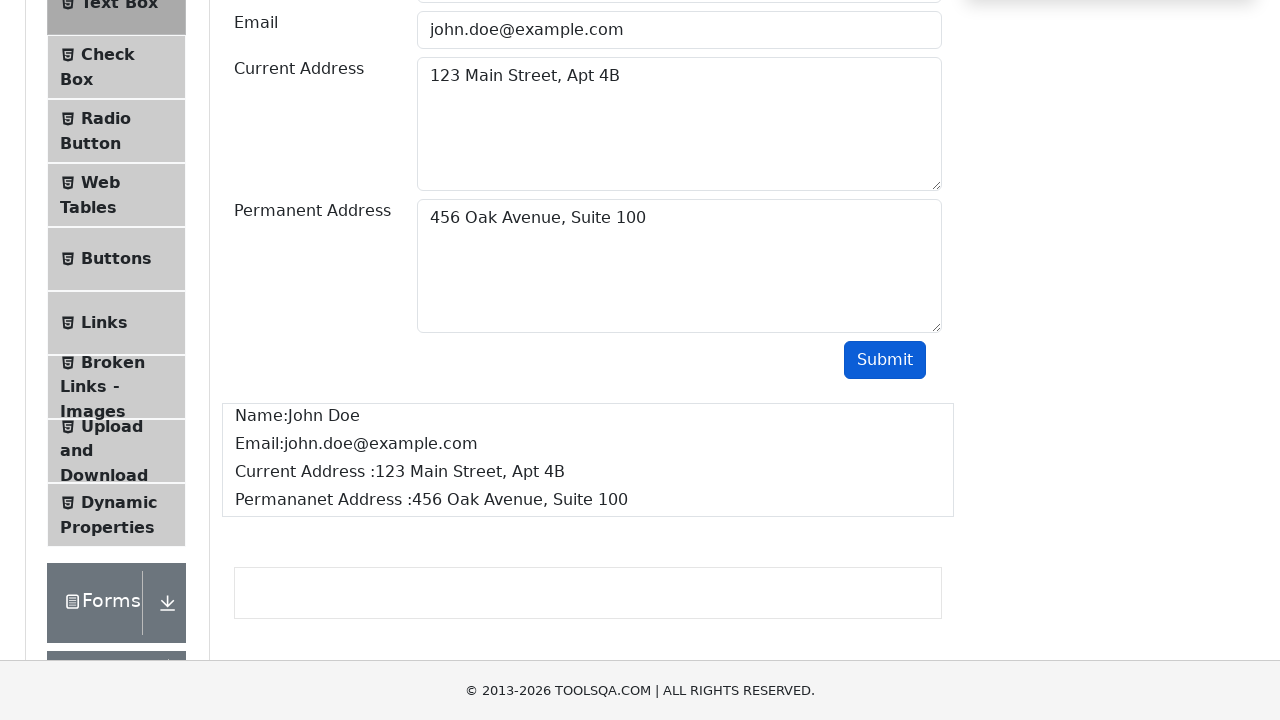

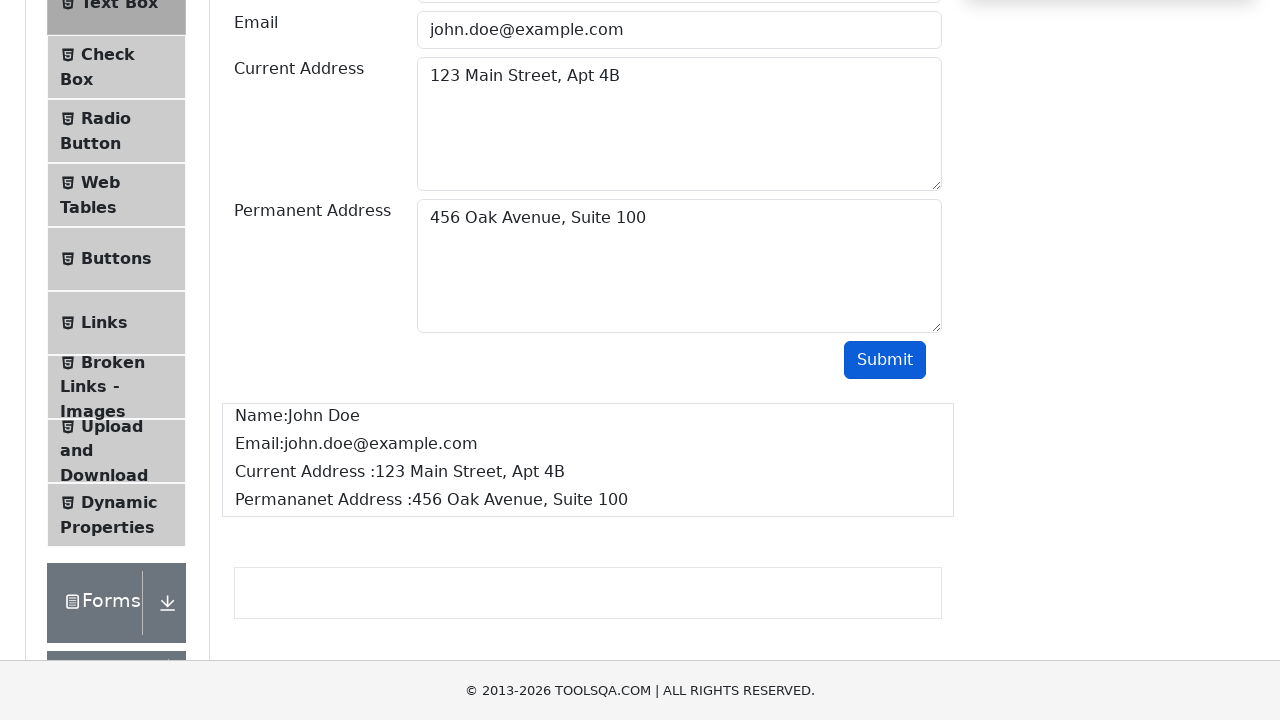